Tests a text box form by filling in user name, email, current address, and permanent address fields, then submitting and verifying the output displays the entered information.

Starting URL: https://demoqa.com/text-box

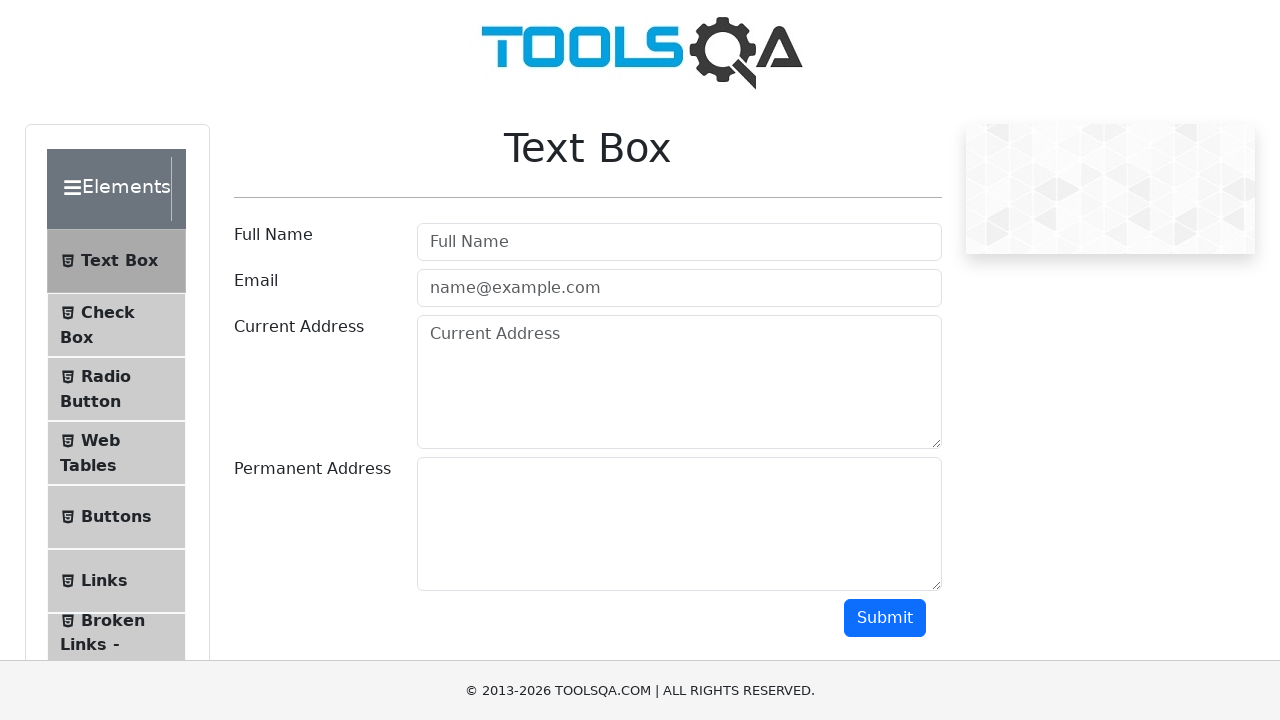

Filled userName field with 'Jean' on #userName
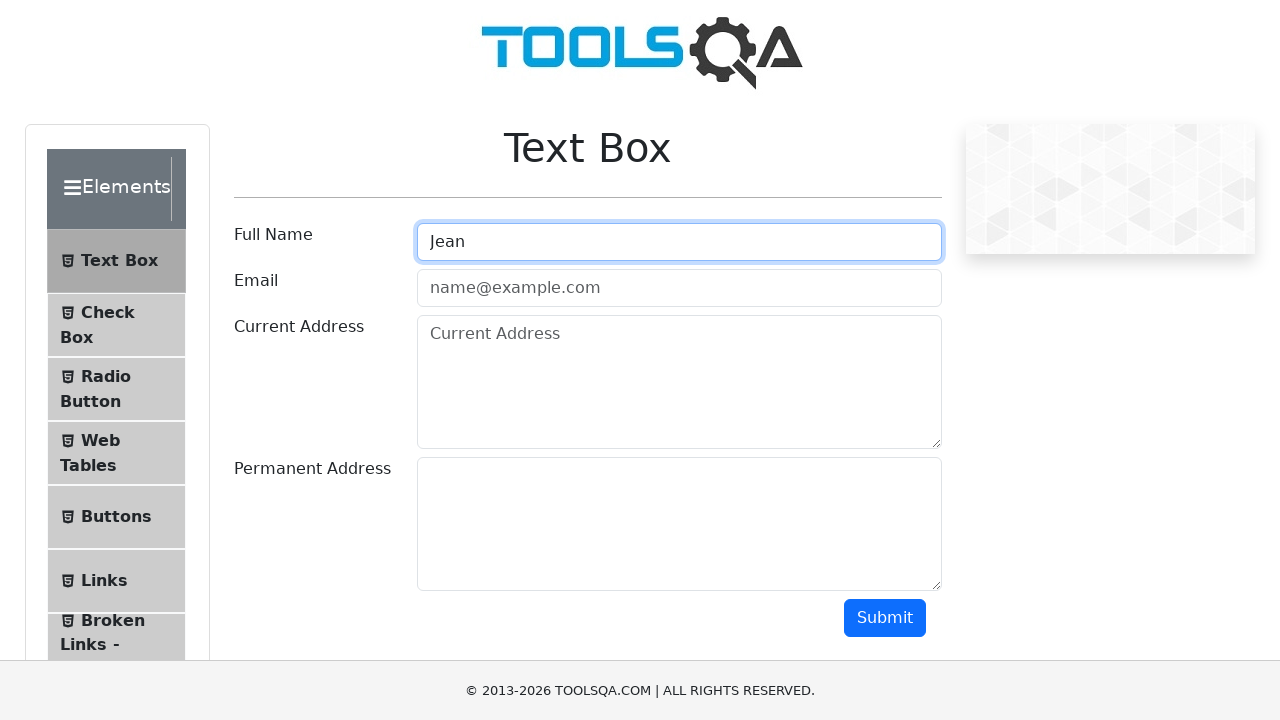

Filled userEmail field with 'hracime@gmail.com' on #userEmail
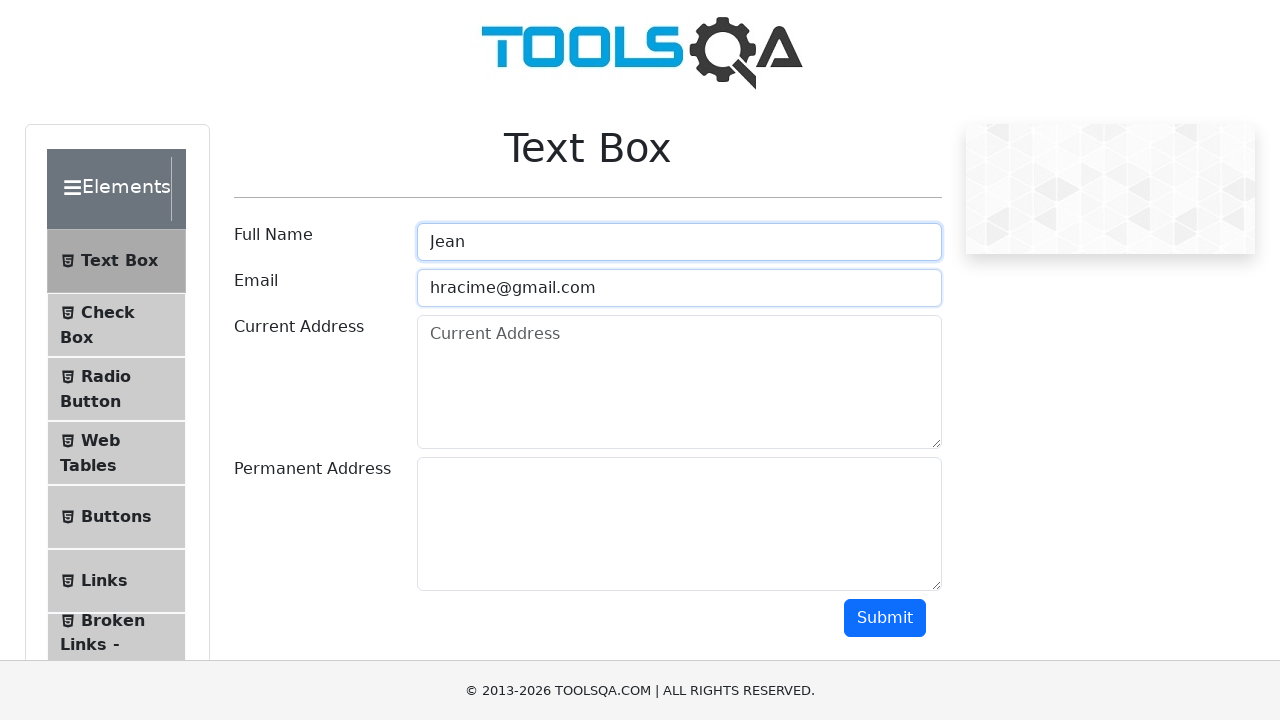

Filled currentAddress field with 'une adresse quoi' on #currentAddress
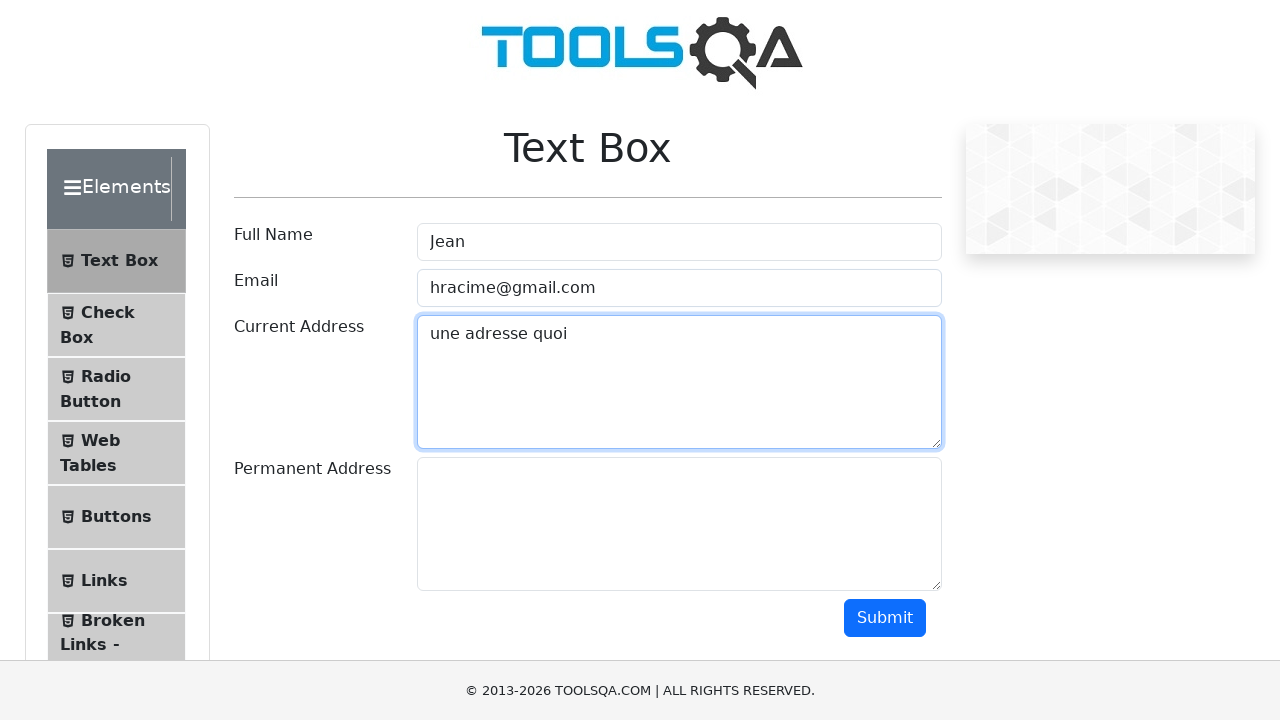

Filled permanentAddress field with 'une adresse quoi' on #permanentAddress
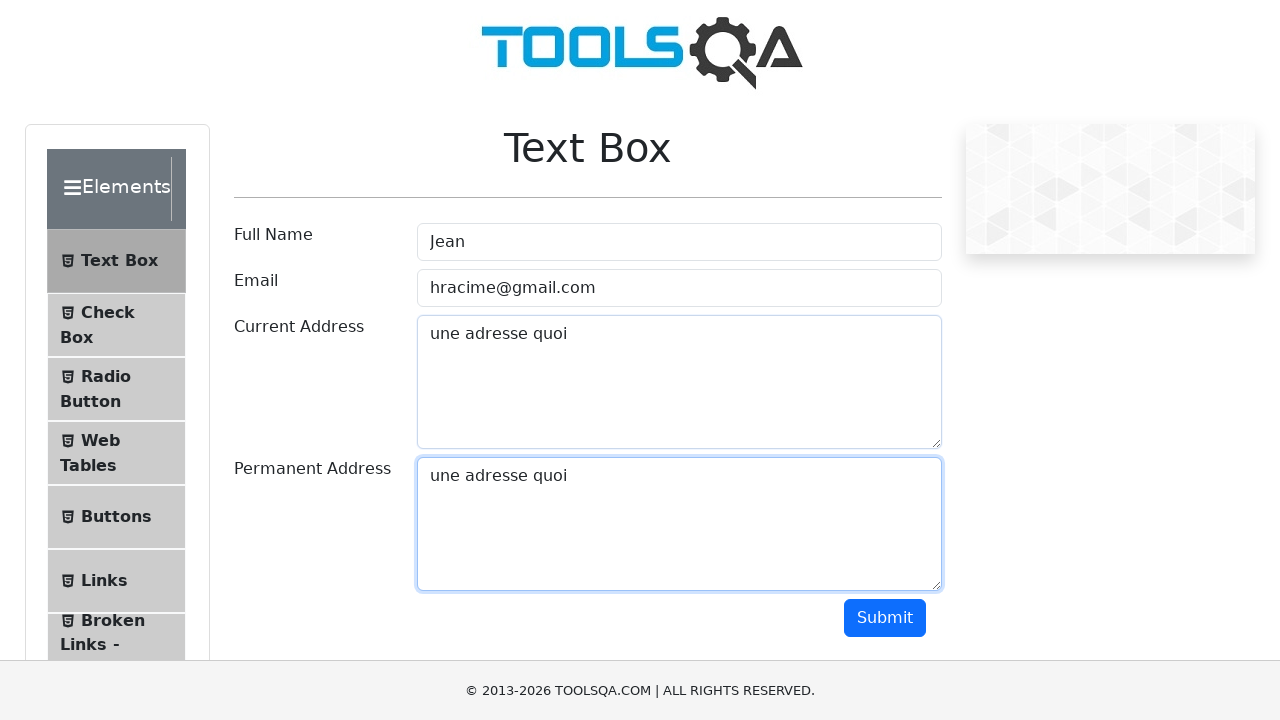

Scrolled submit button into view
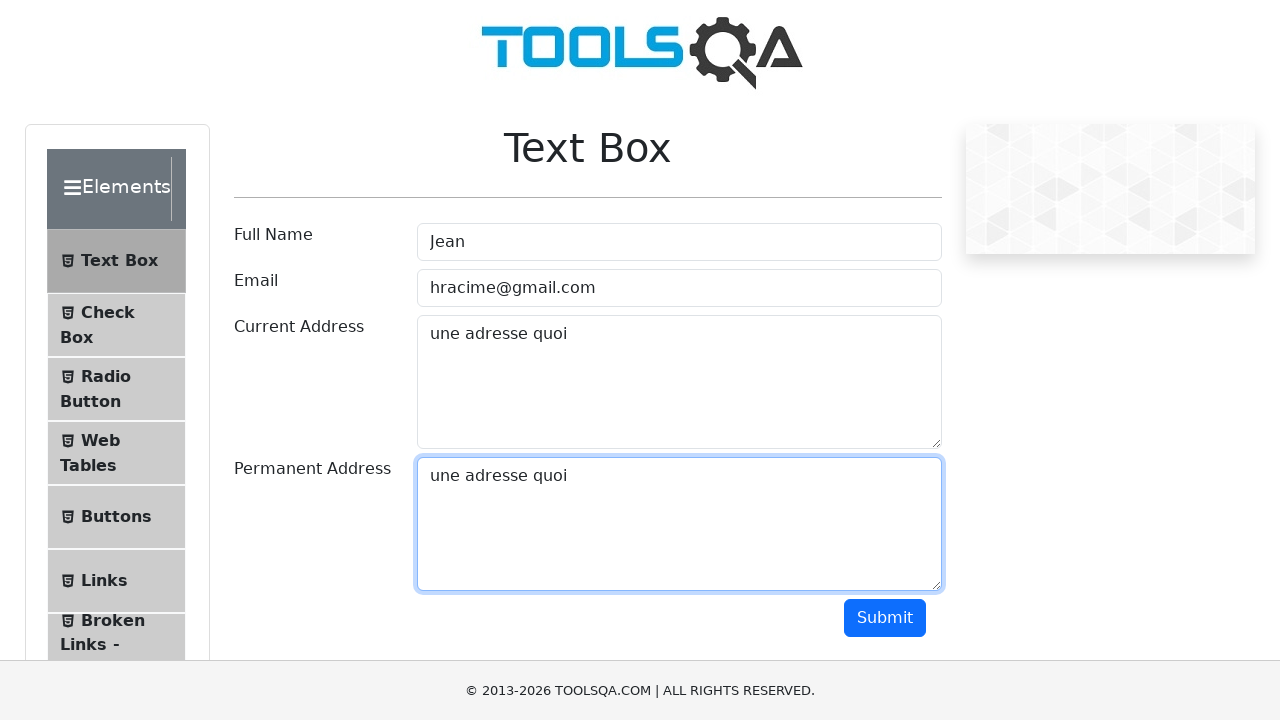

Clicked submit button at (885, 618) on #submit
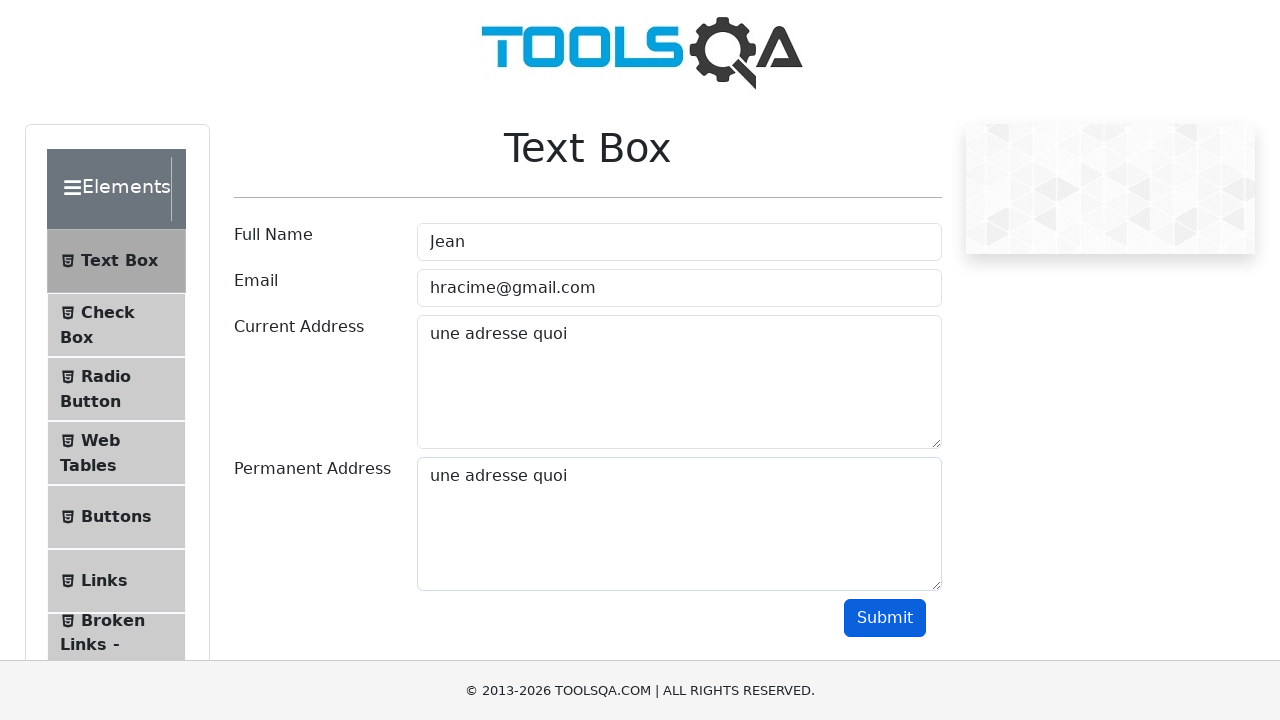

Output confirmation section became visible
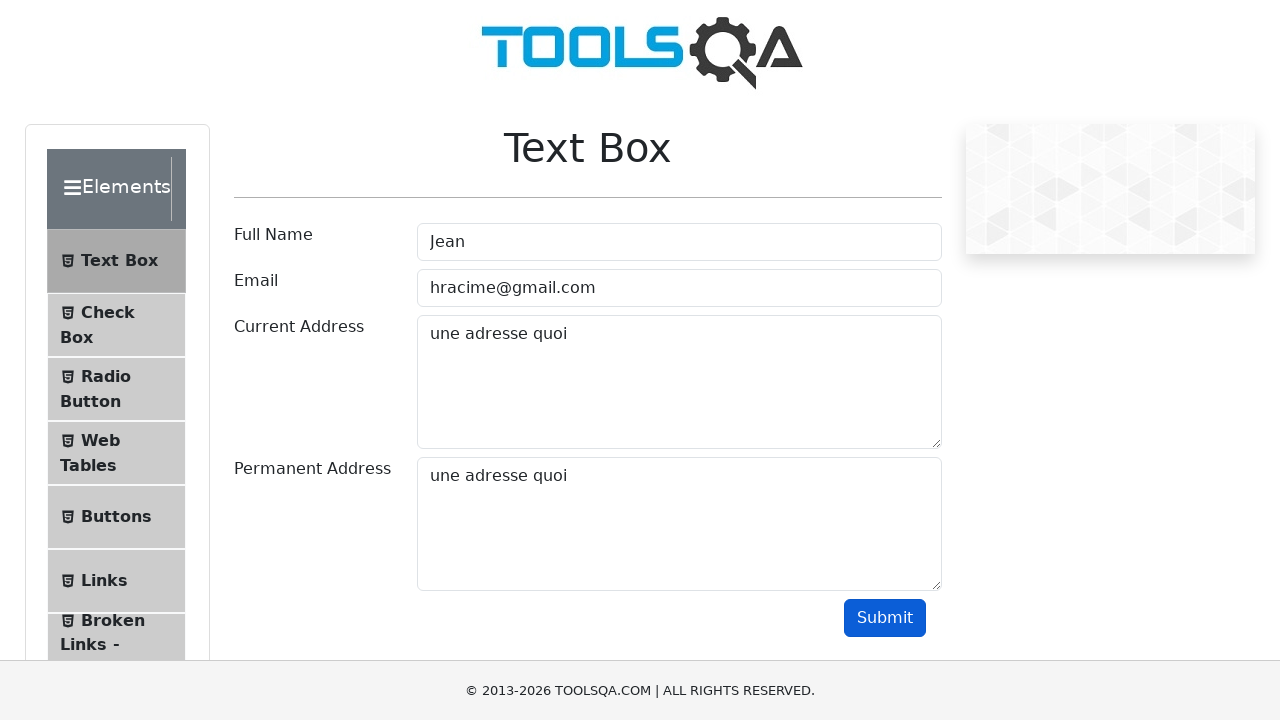

Verified output contains 'Name:Jean'
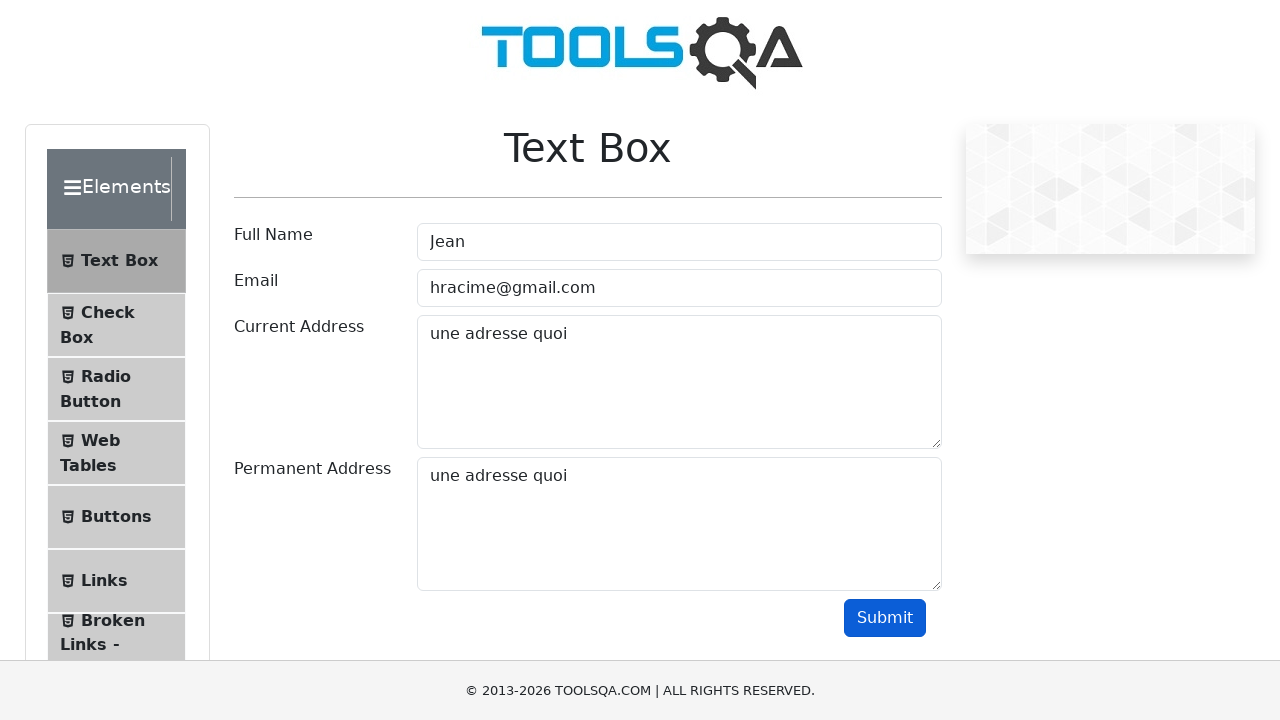

Verified output contains 'Email:hracime@gmail.com'
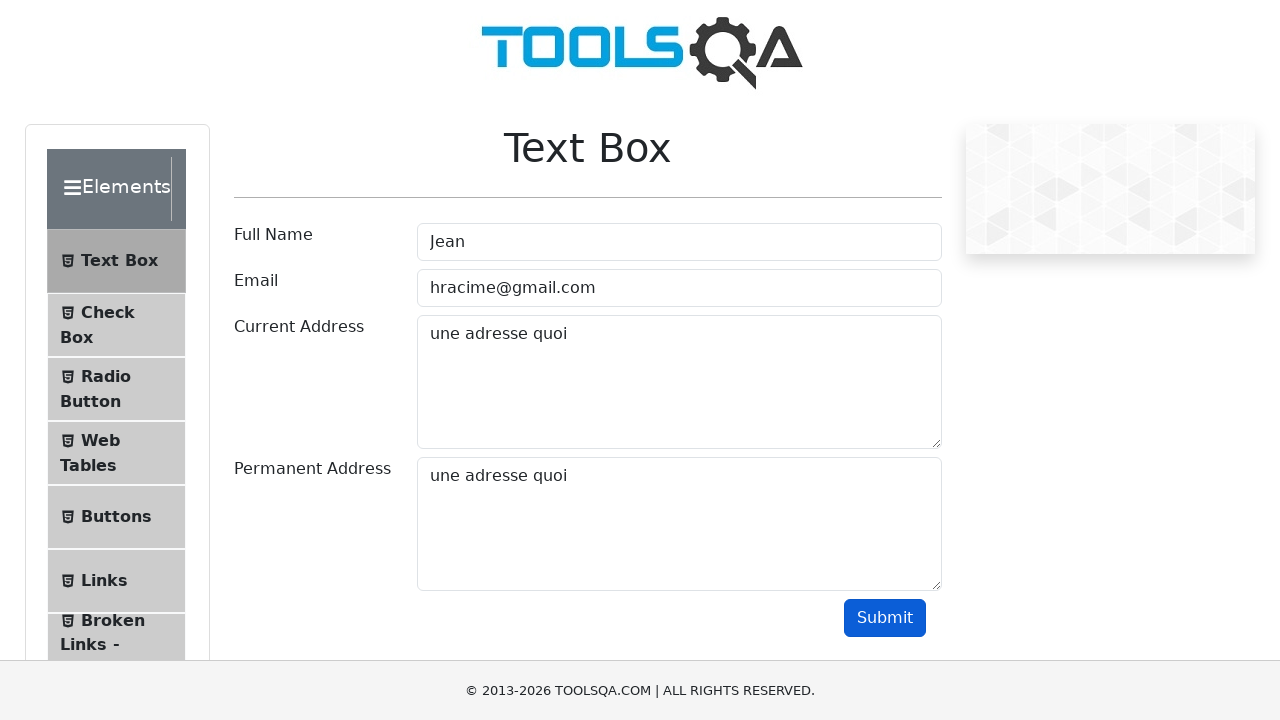

Verified output contains 'Current Address :une adresse quoi'
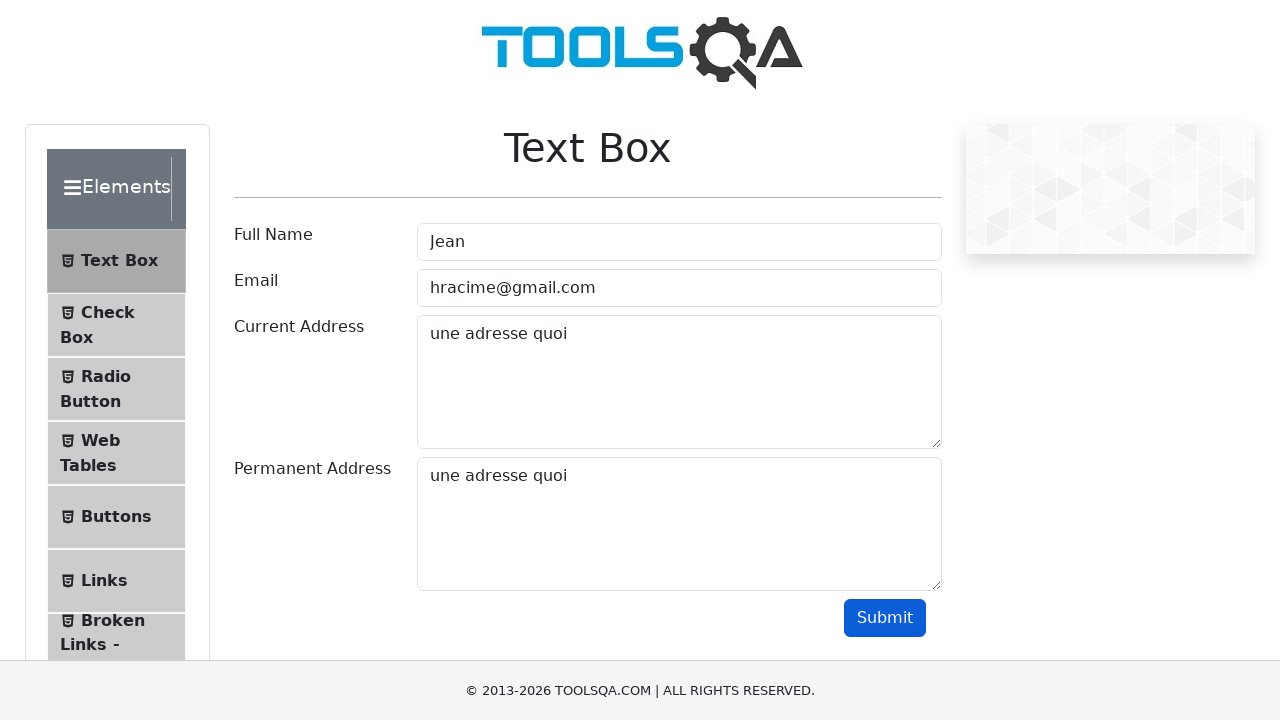

Verified output contains 'Permananet Address :une adresse quoi'
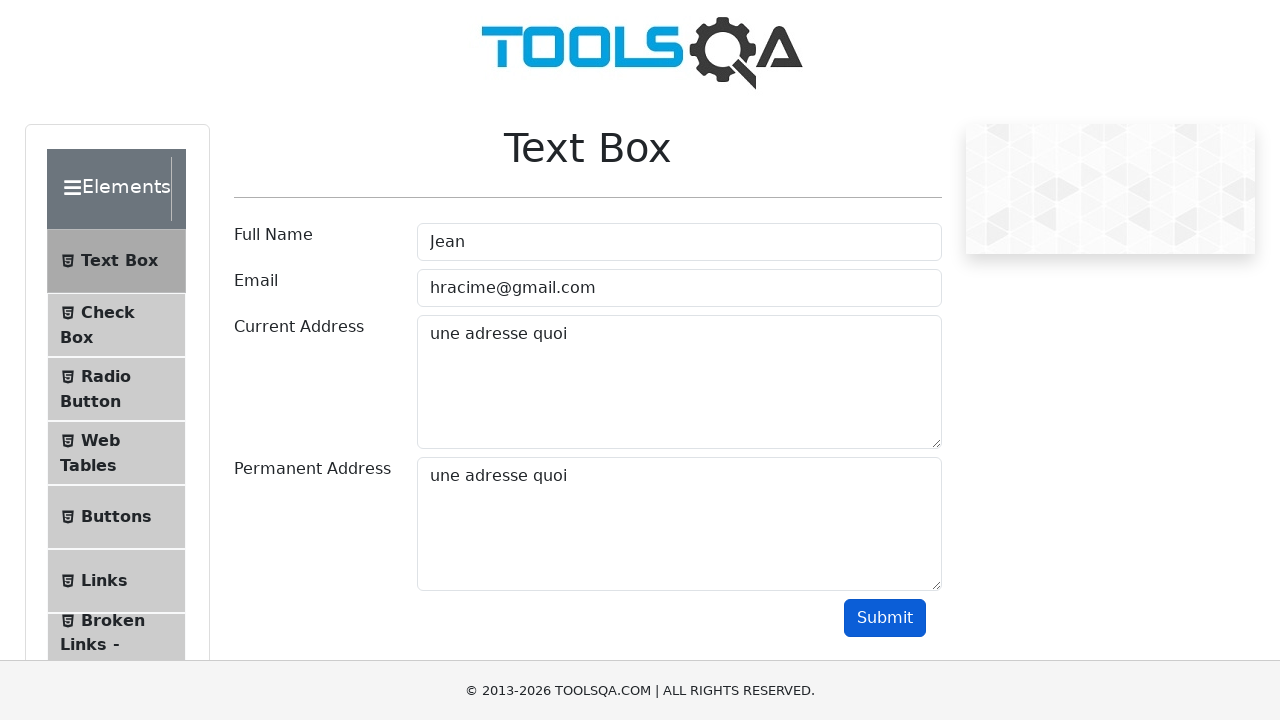

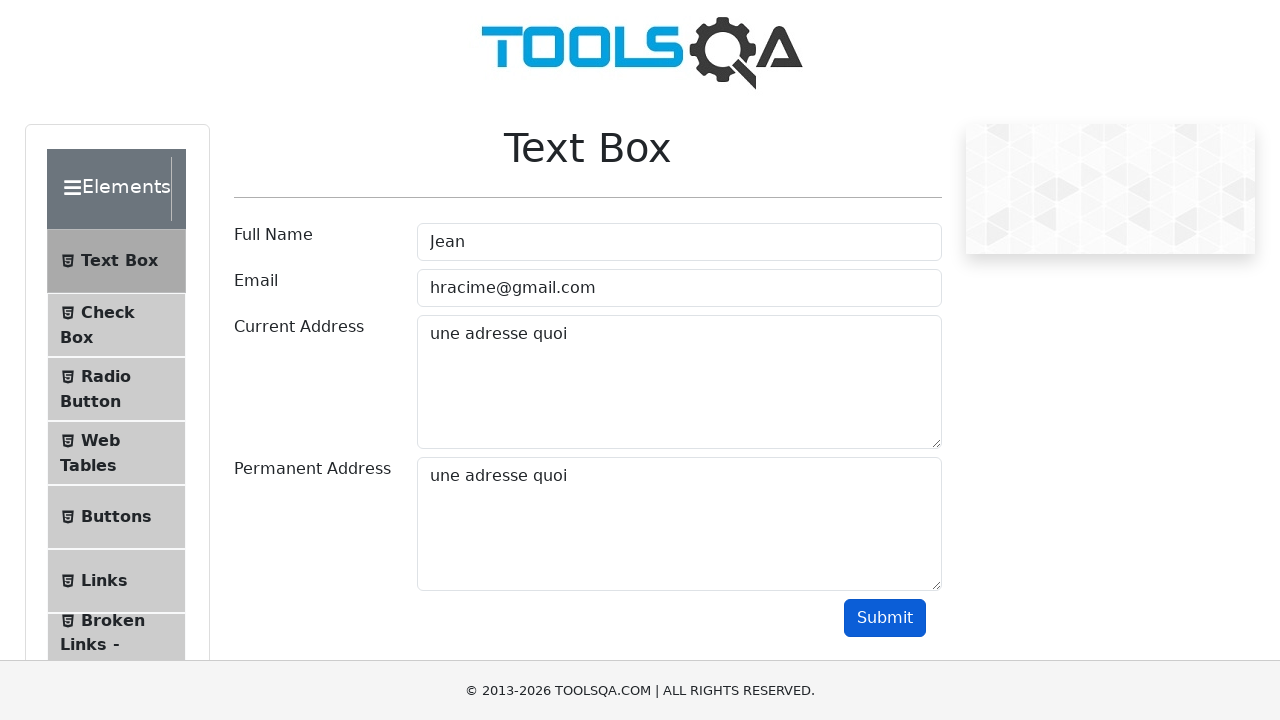